Tests filtering through Active, Completed, and back to All views

Starting URL: https://demo.playwright.dev/todomvc

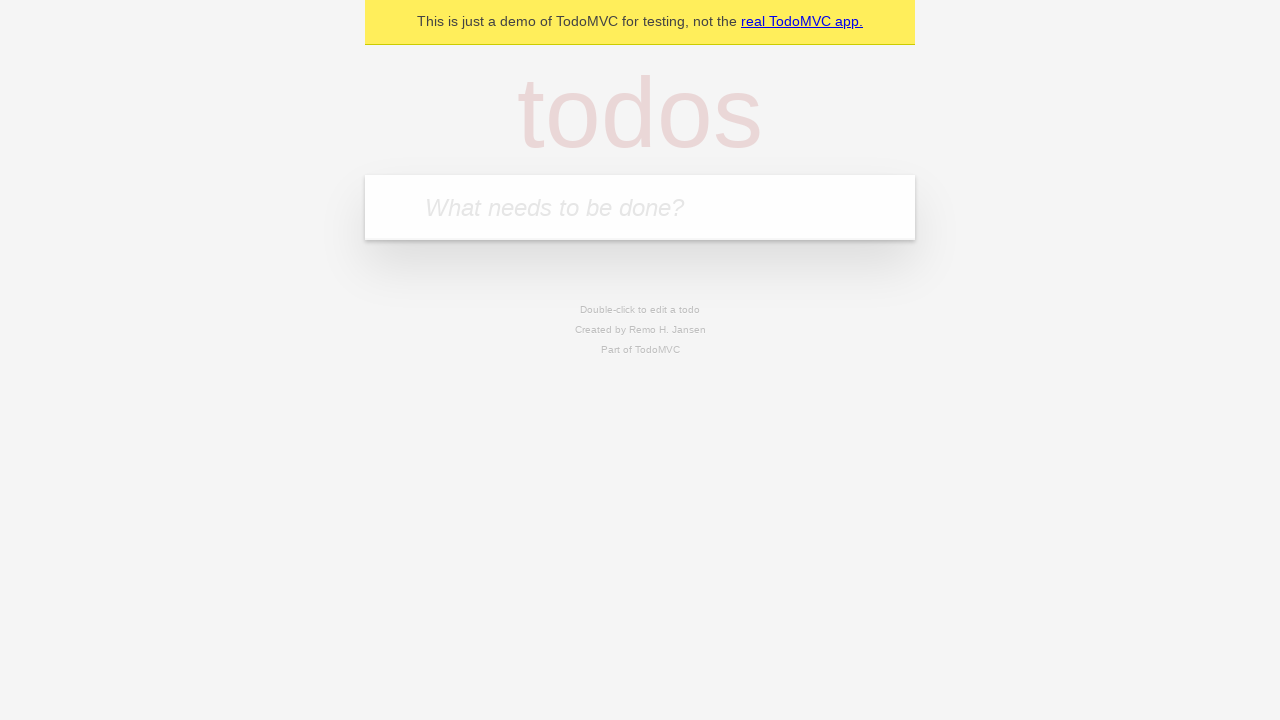

Filled todo input with 'buy some cheese' on internal:attr=[placeholder="What needs to be done?"i]
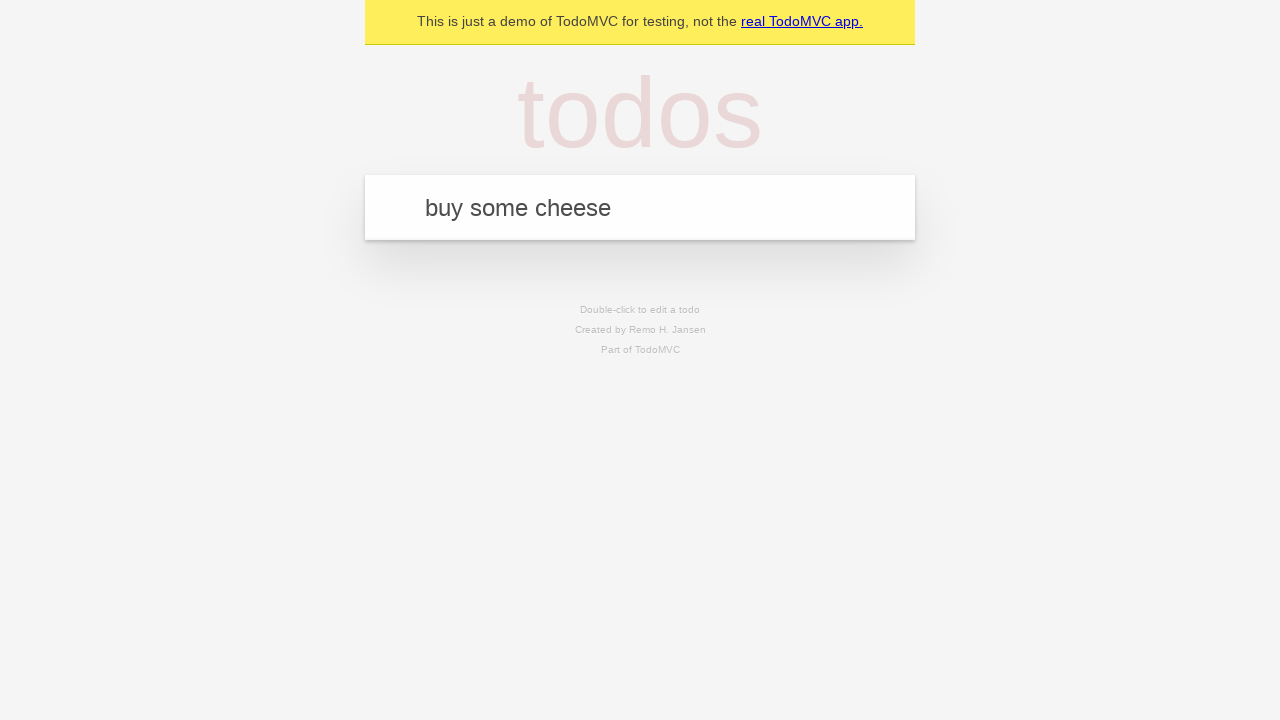

Pressed Enter to add 'buy some cheese' todo on internal:attr=[placeholder="What needs to be done?"i]
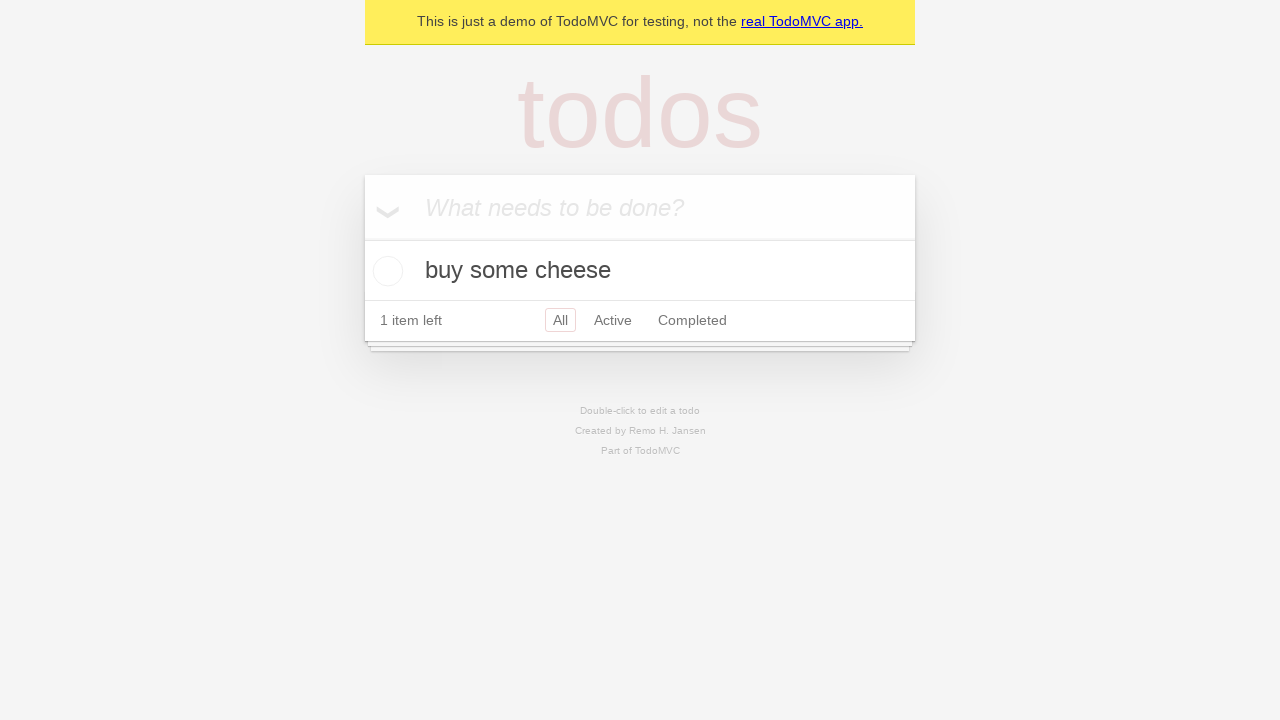

Filled todo input with 'feed the cat' on internal:attr=[placeholder="What needs to be done?"i]
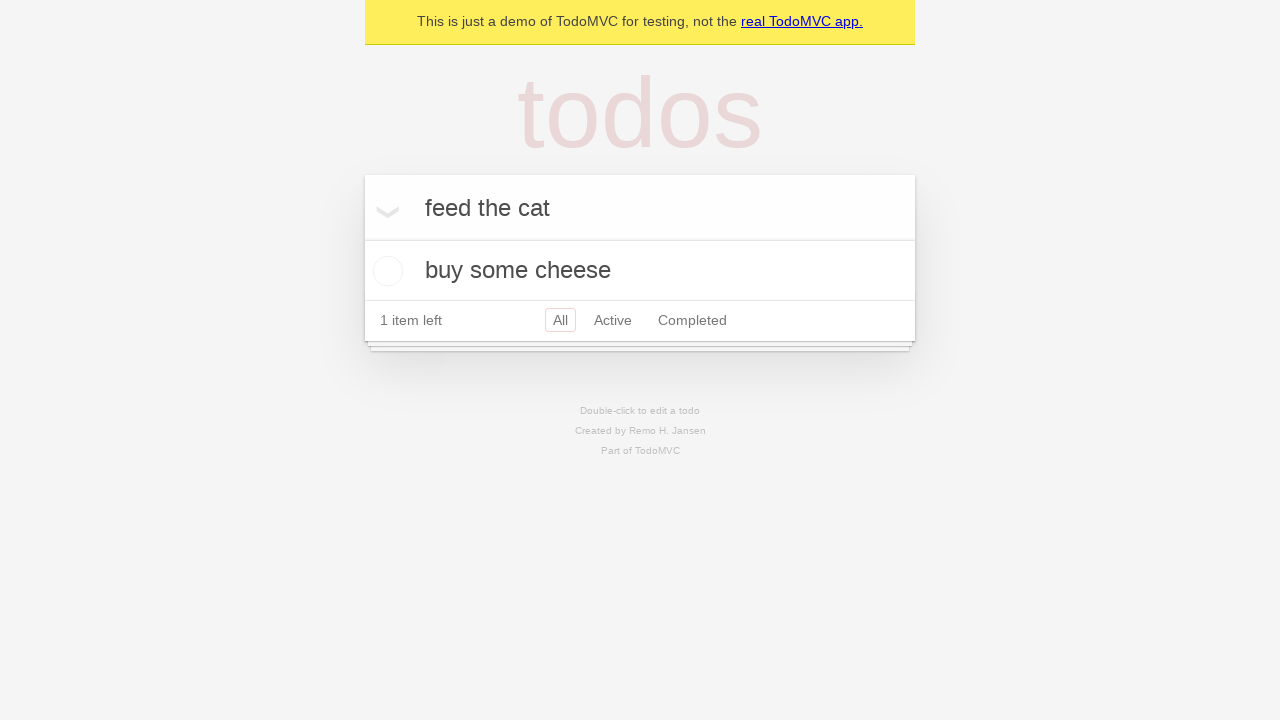

Pressed Enter to add 'feed the cat' todo on internal:attr=[placeholder="What needs to be done?"i]
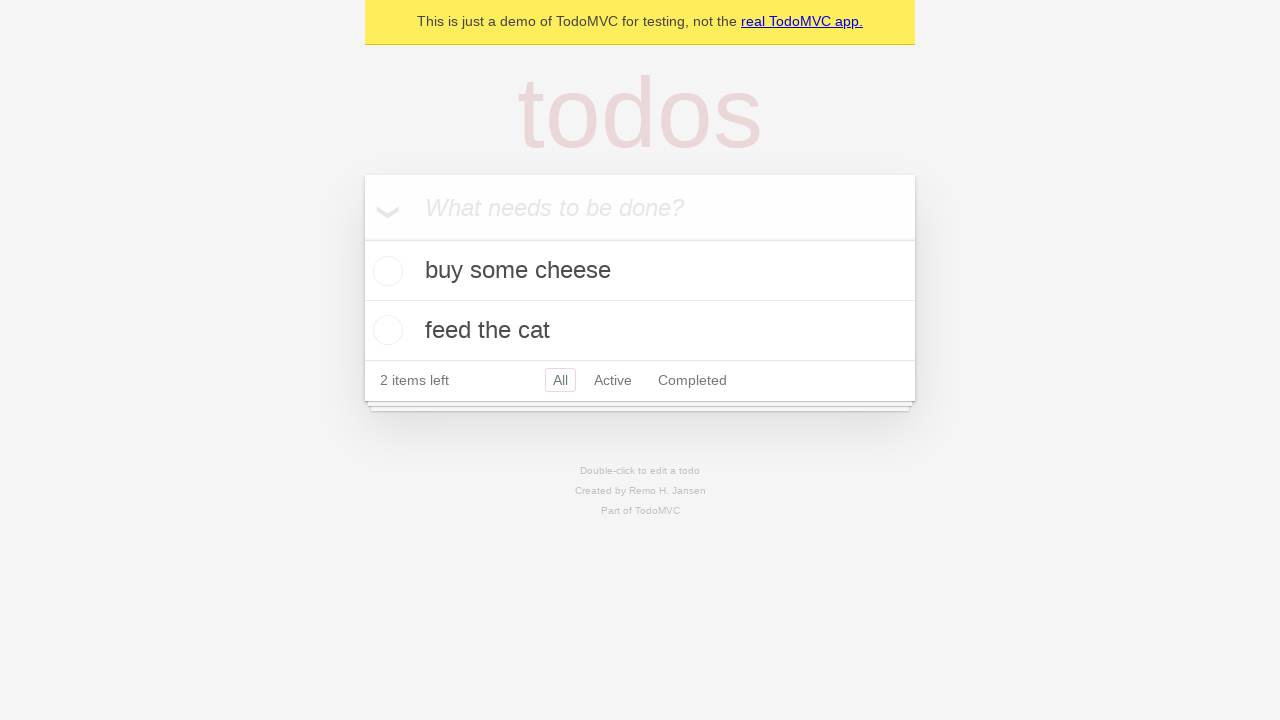

Filled todo input with 'book a doctors appointment' on internal:attr=[placeholder="What needs to be done?"i]
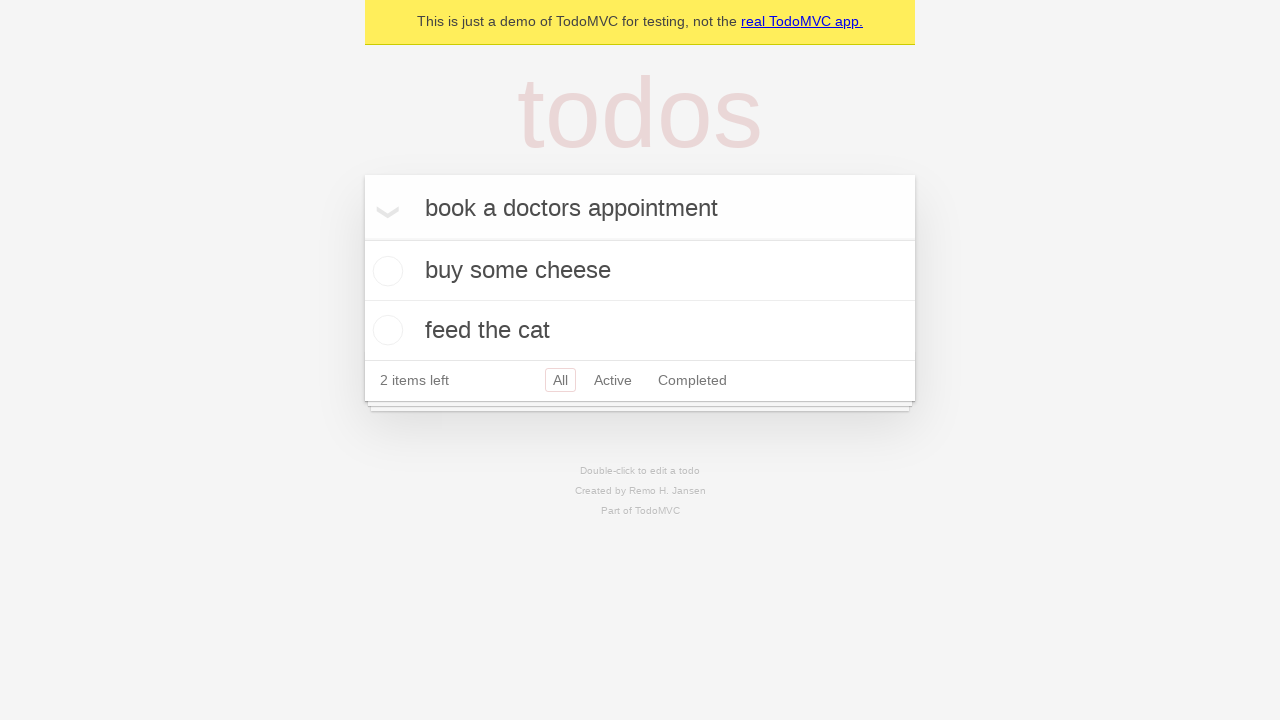

Pressed Enter to add 'book a doctors appointment' todo on internal:attr=[placeholder="What needs to be done?"i]
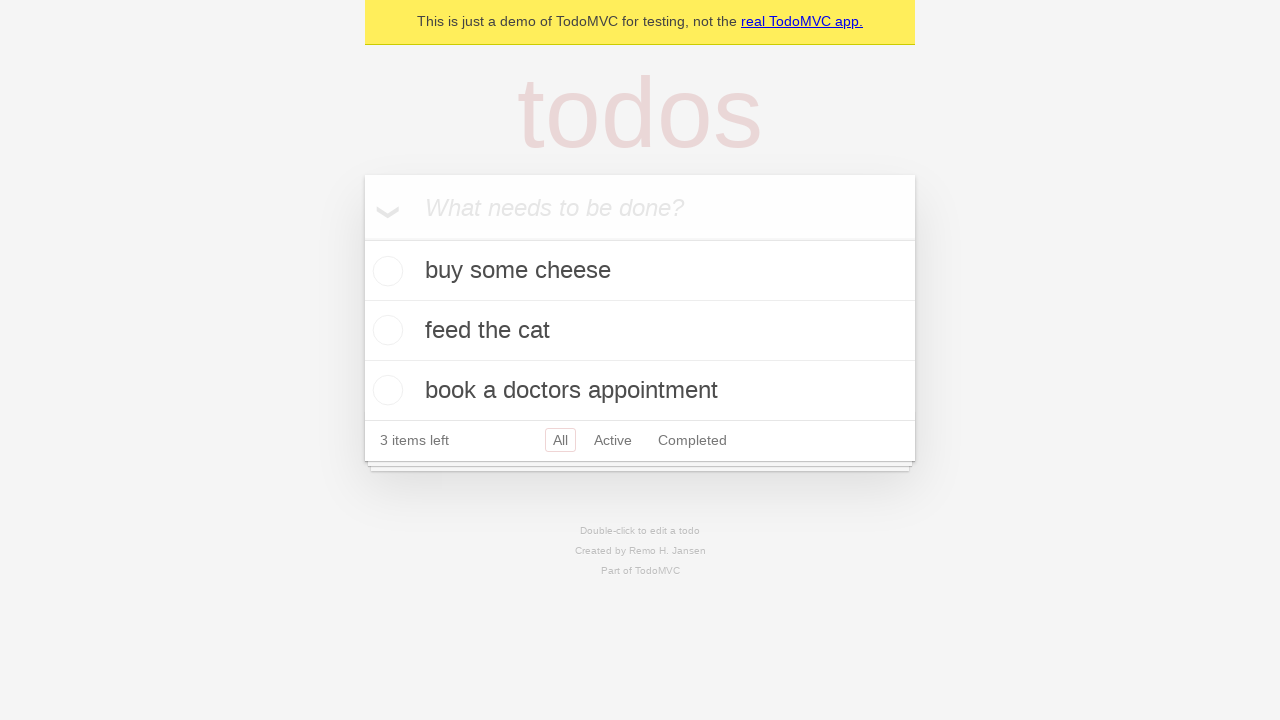

Checked the second todo item ('feed the cat') at (385, 330) on internal:testid=[data-testid="todo-item"s] >> nth=1 >> internal:role=checkbox
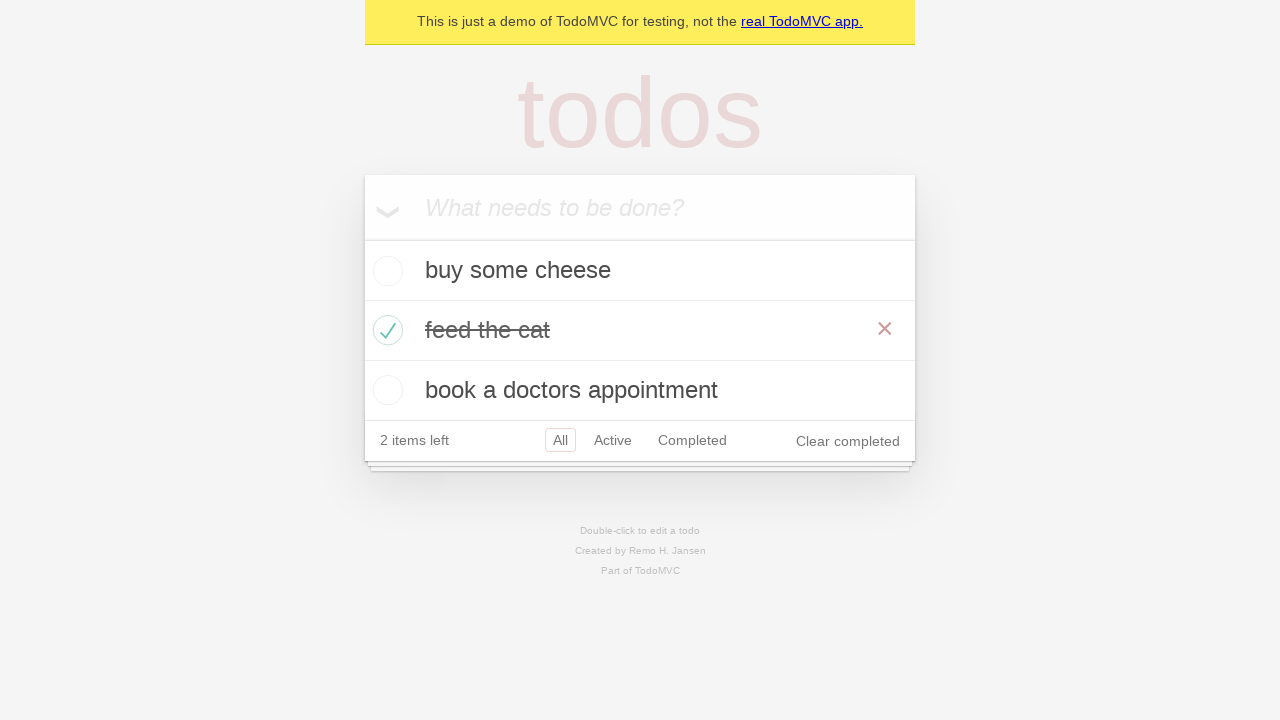

Clicked Active filter to display only active todos at (613, 440) on internal:role=link[name="Active"i]
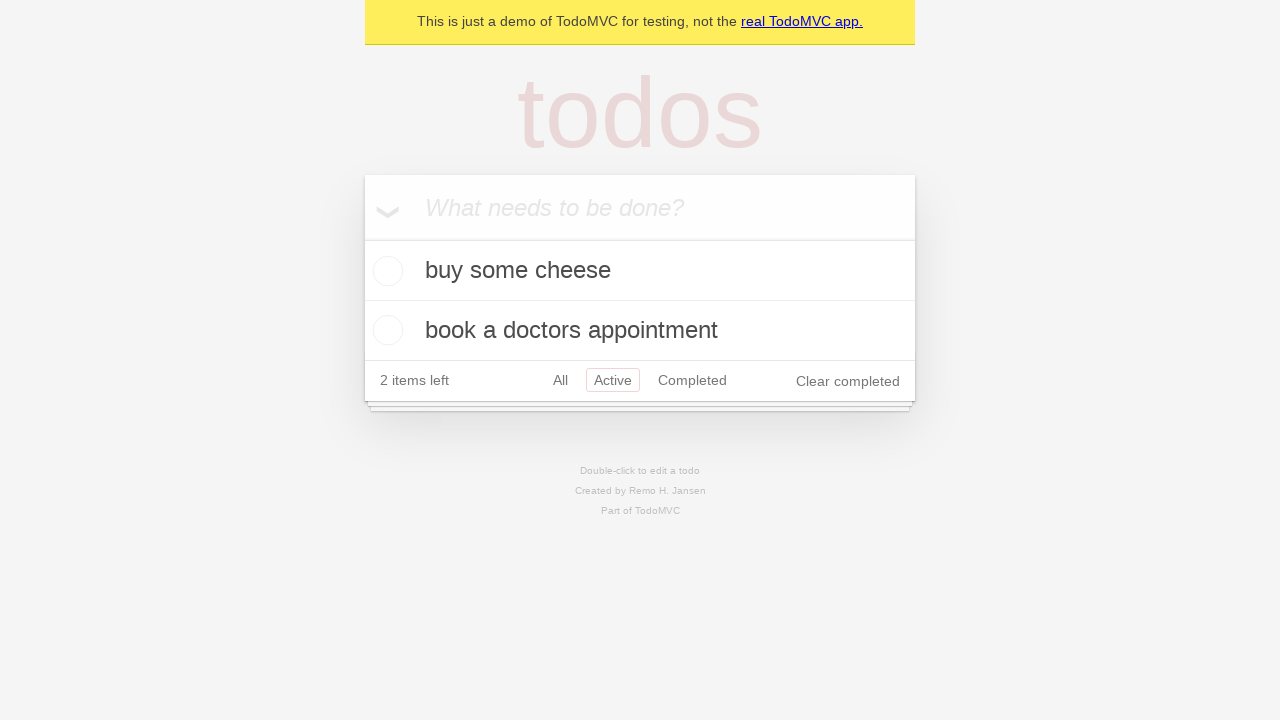

Clicked Completed filter to display only completed todos at (692, 380) on internal:role=link[name="Completed"i]
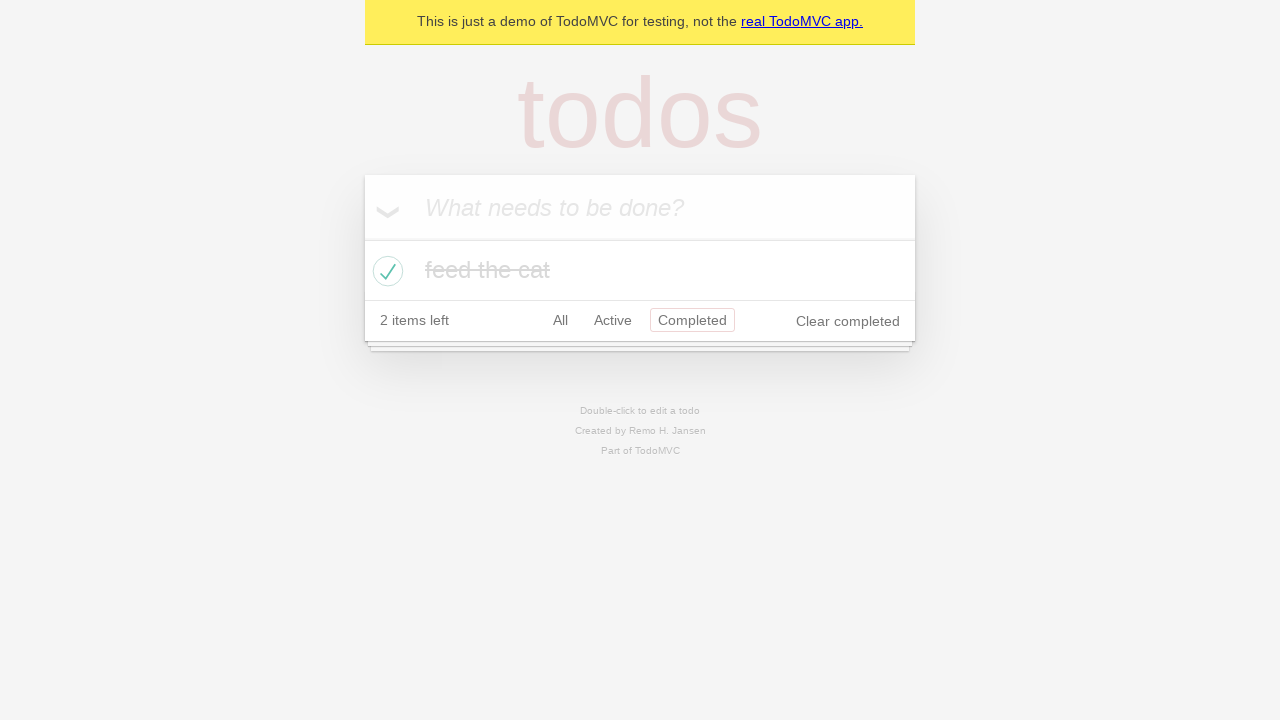

Clicked All filter to display all todos at (560, 320) on internal:role=link[name="All"i]
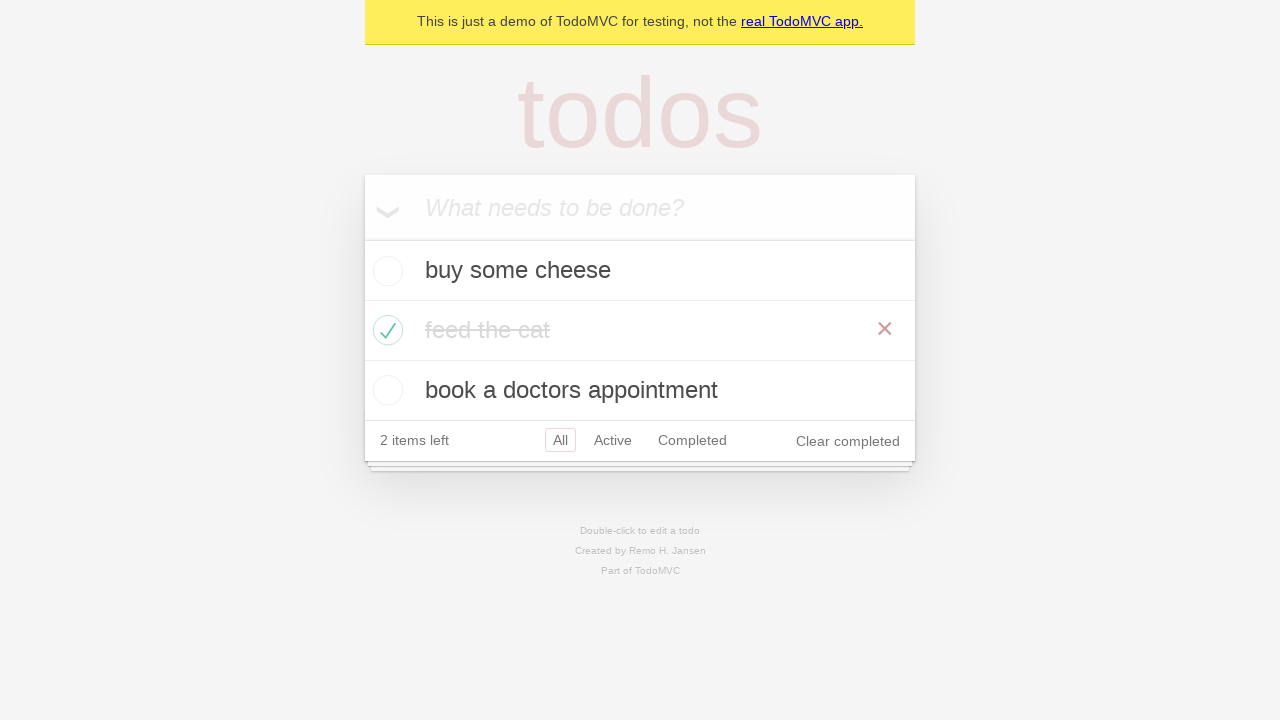

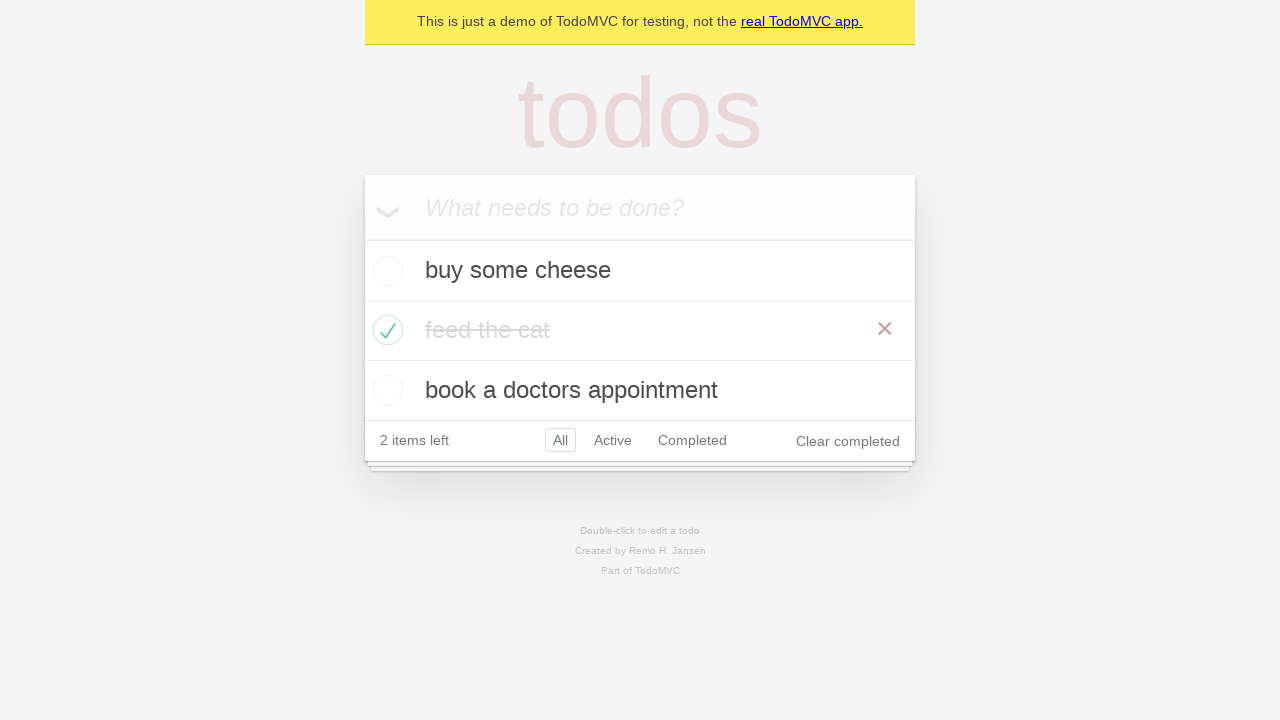